Tests form submission by filling first name, last name, and email fields then clicking submit

Starting URL: https://secure-retreat-92358.herokuapp.com

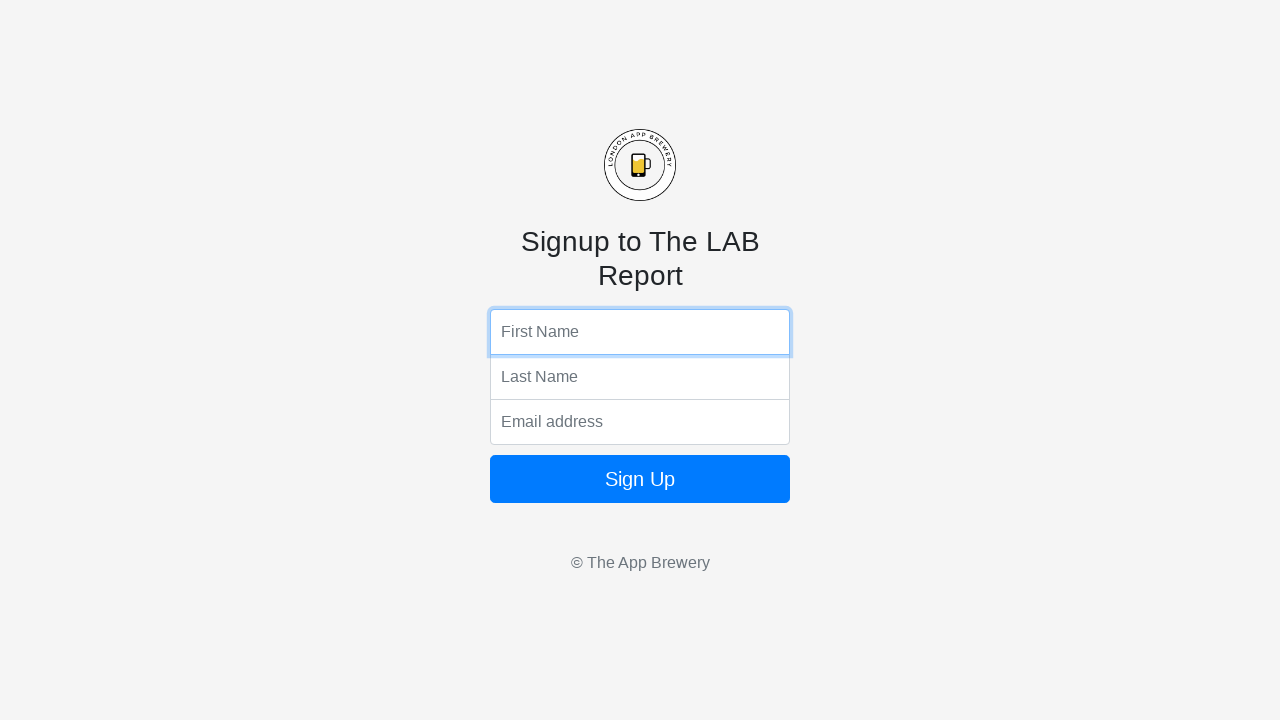

Filled first name field with 'Rick' on input[name='fName']
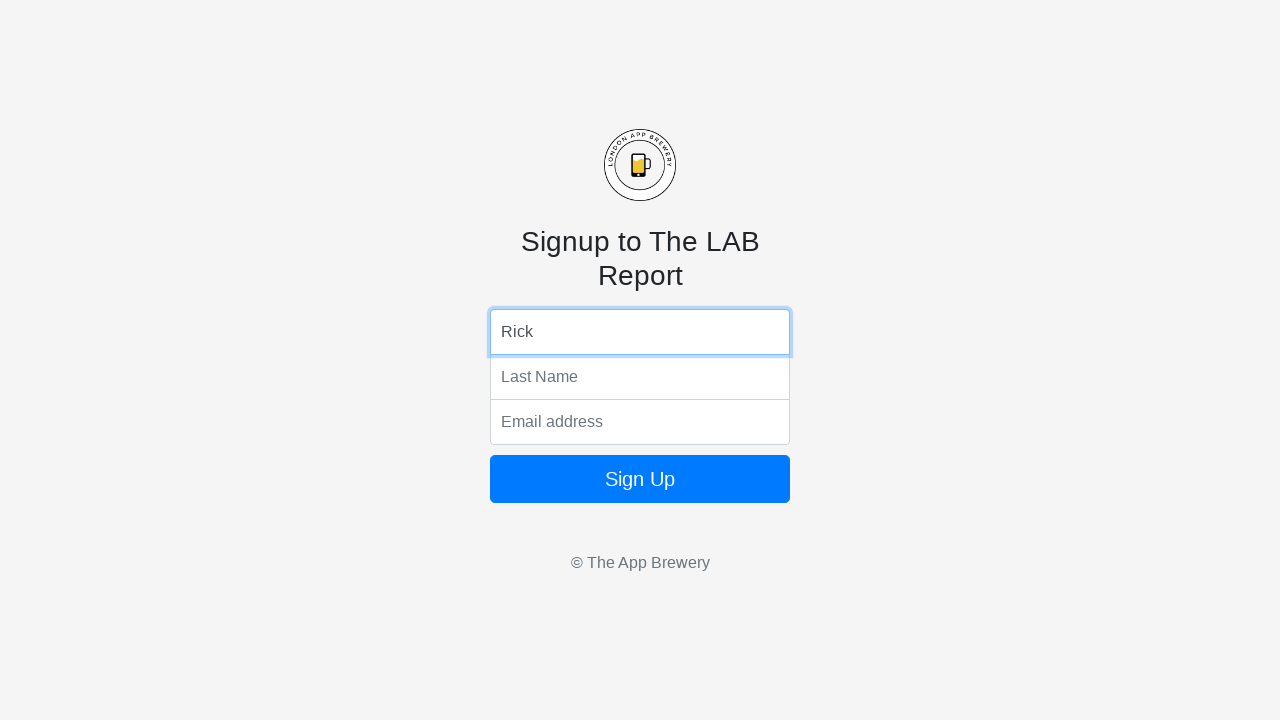

Filled last name field with 'A' on input[name='lName']
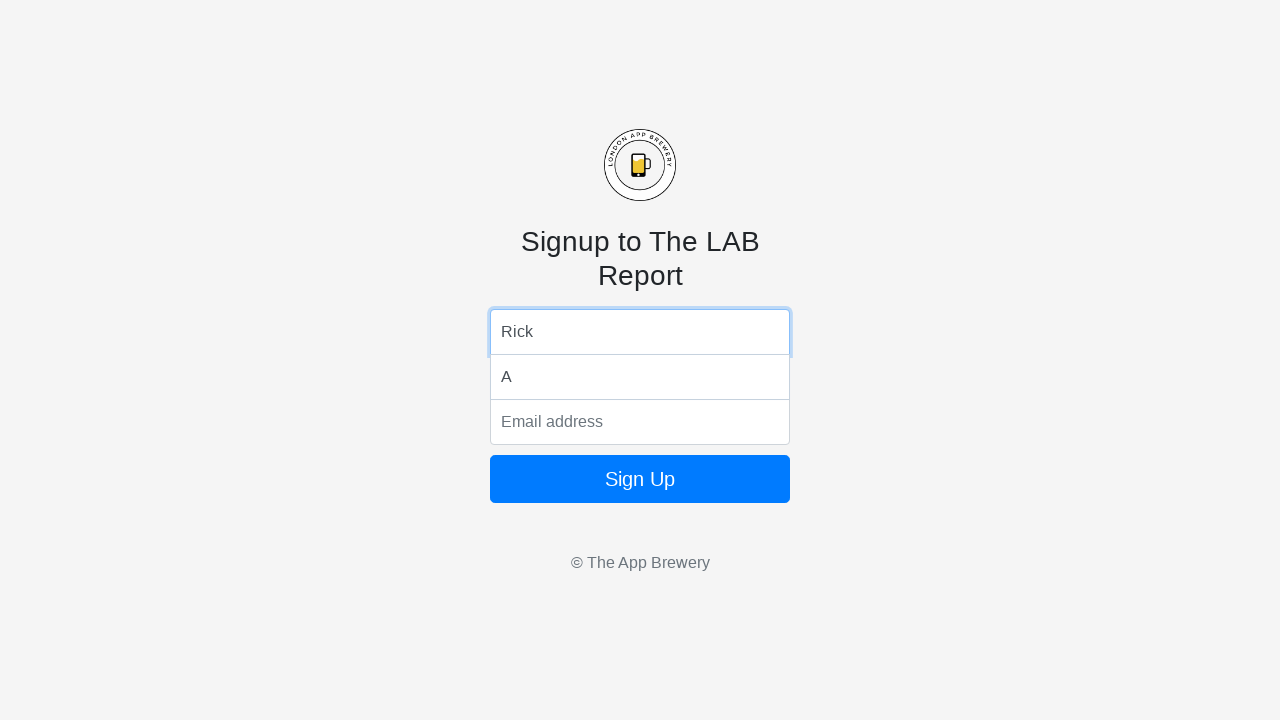

Filled email field with 'rick@email.com' on input[name='email']
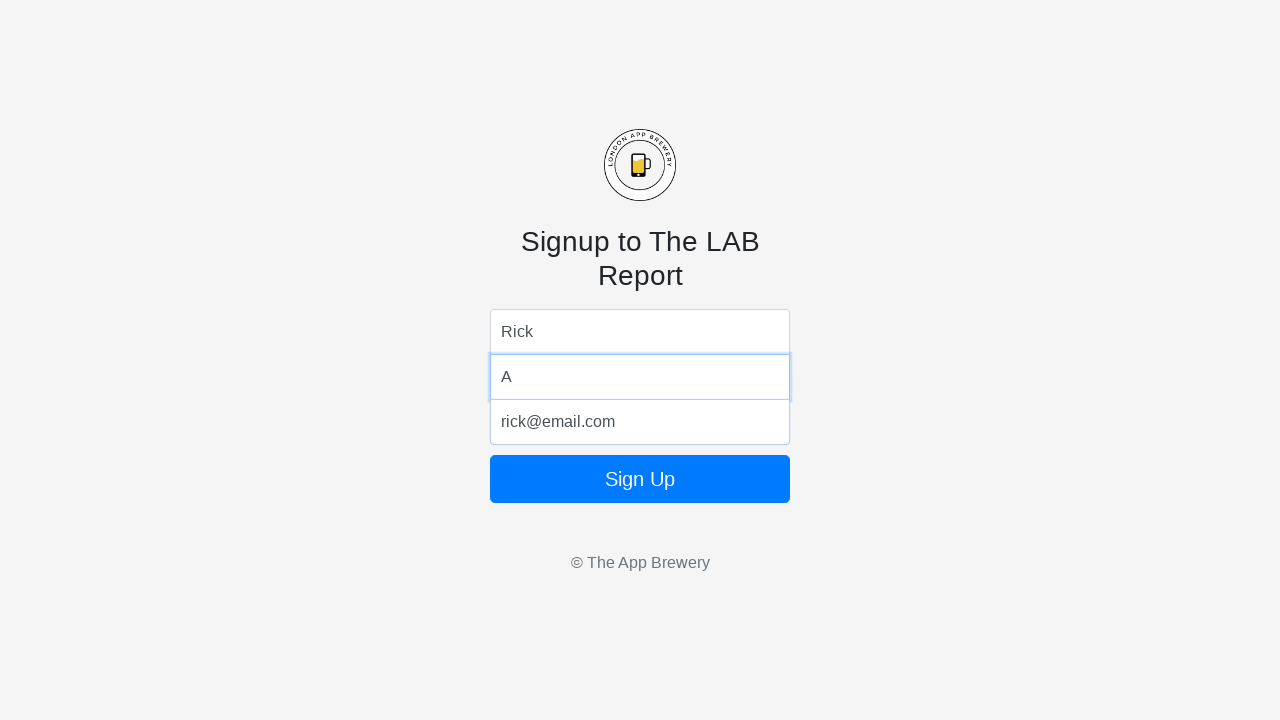

Clicked form submit button at (640, 479) on form button
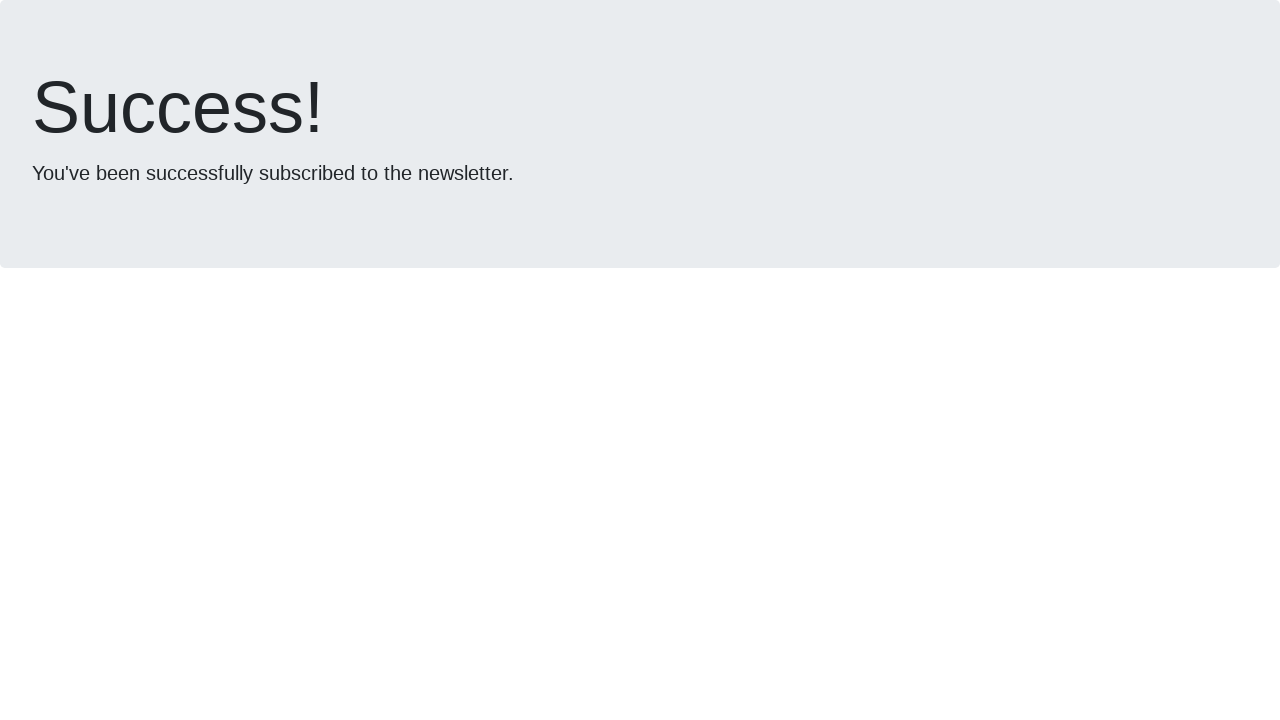

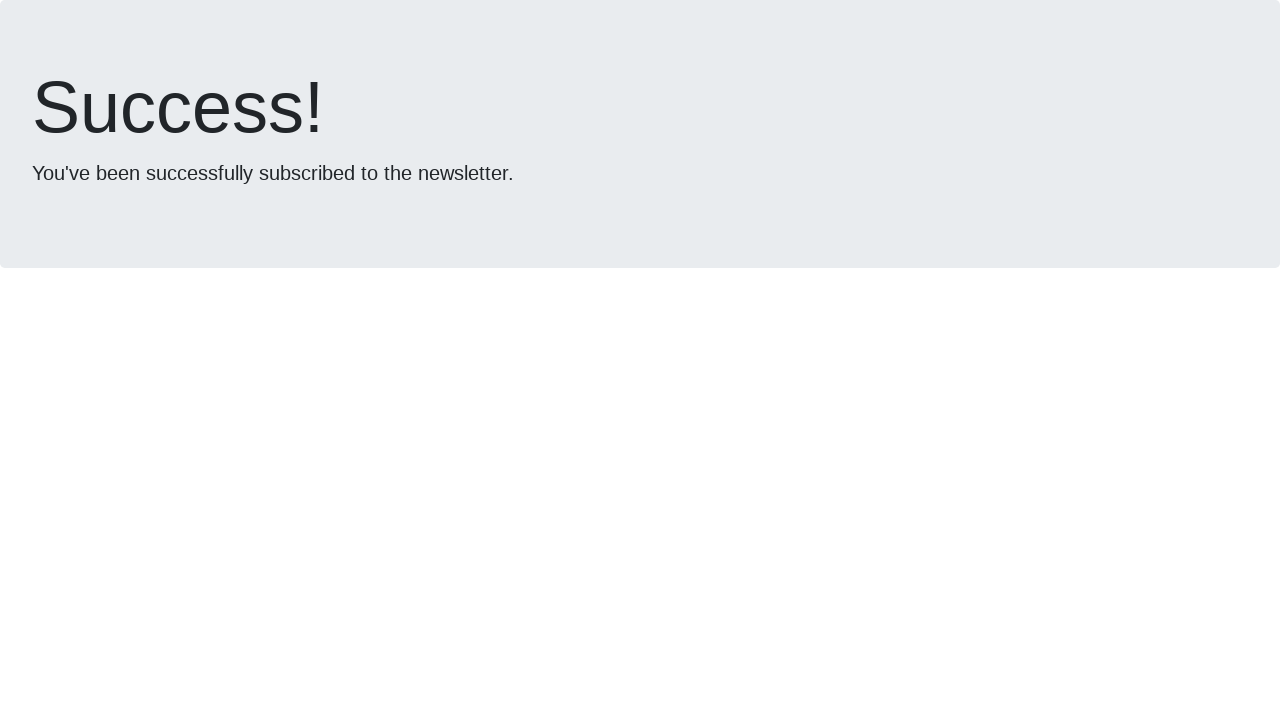